Tests flight booking functionality on BlazeDemo by selecting departure city (Boston), destination city (London), finding flights, and choosing the cheapest flight option from the results table.

Starting URL: https://blazedemo.com/

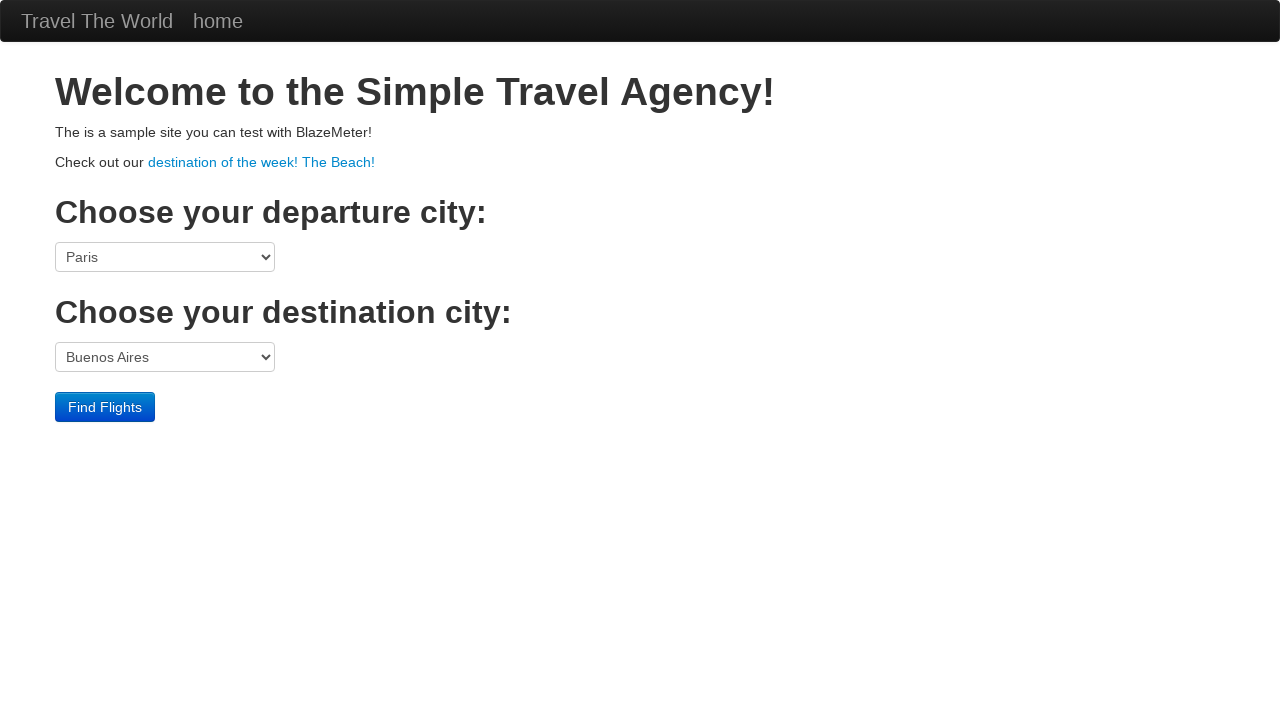

Selected Boston as departure city on select[name='fromPort']
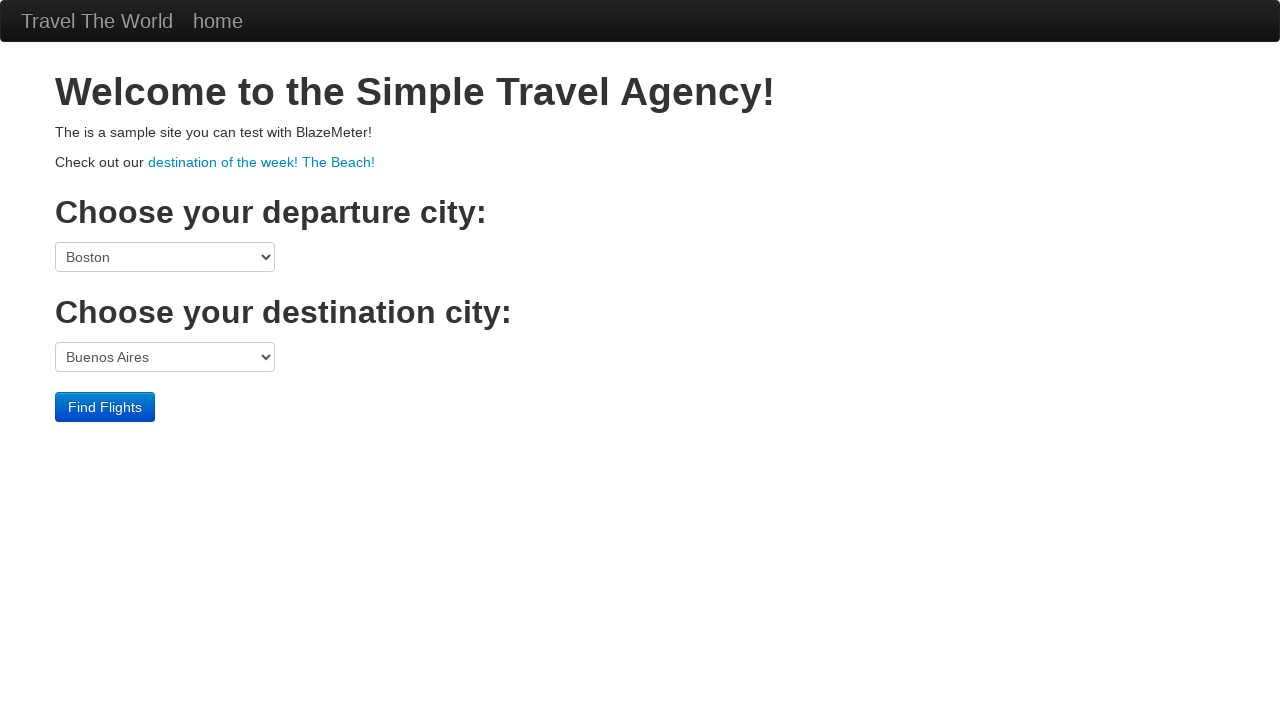

Selected London as destination city on select[name='toPort']
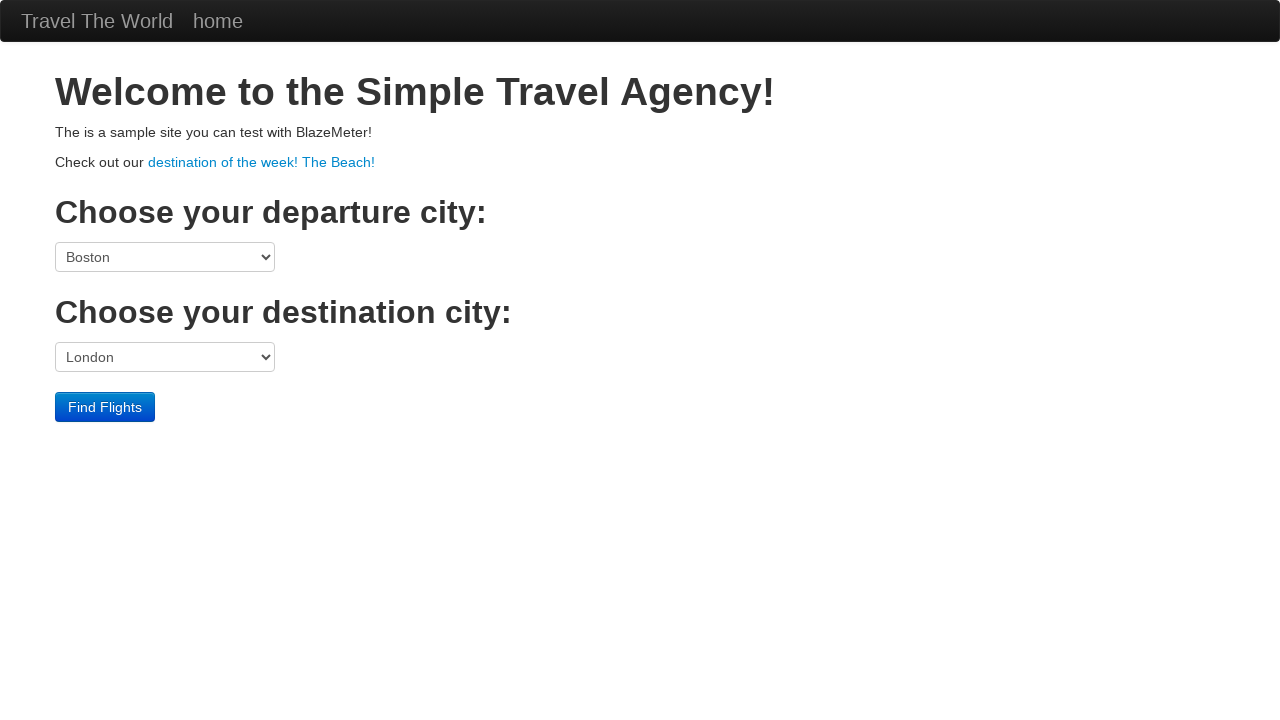

Clicked Find Flights button at (105, 407) on input[type='submit']
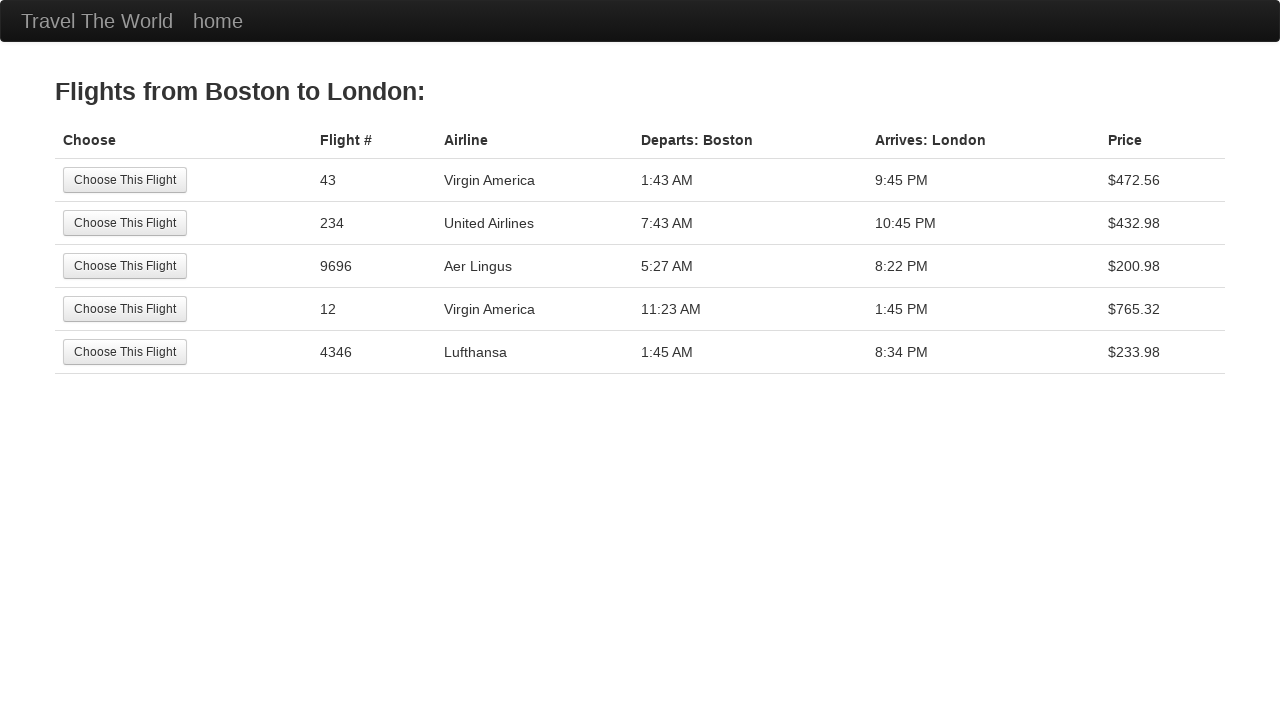

Flights table loaded
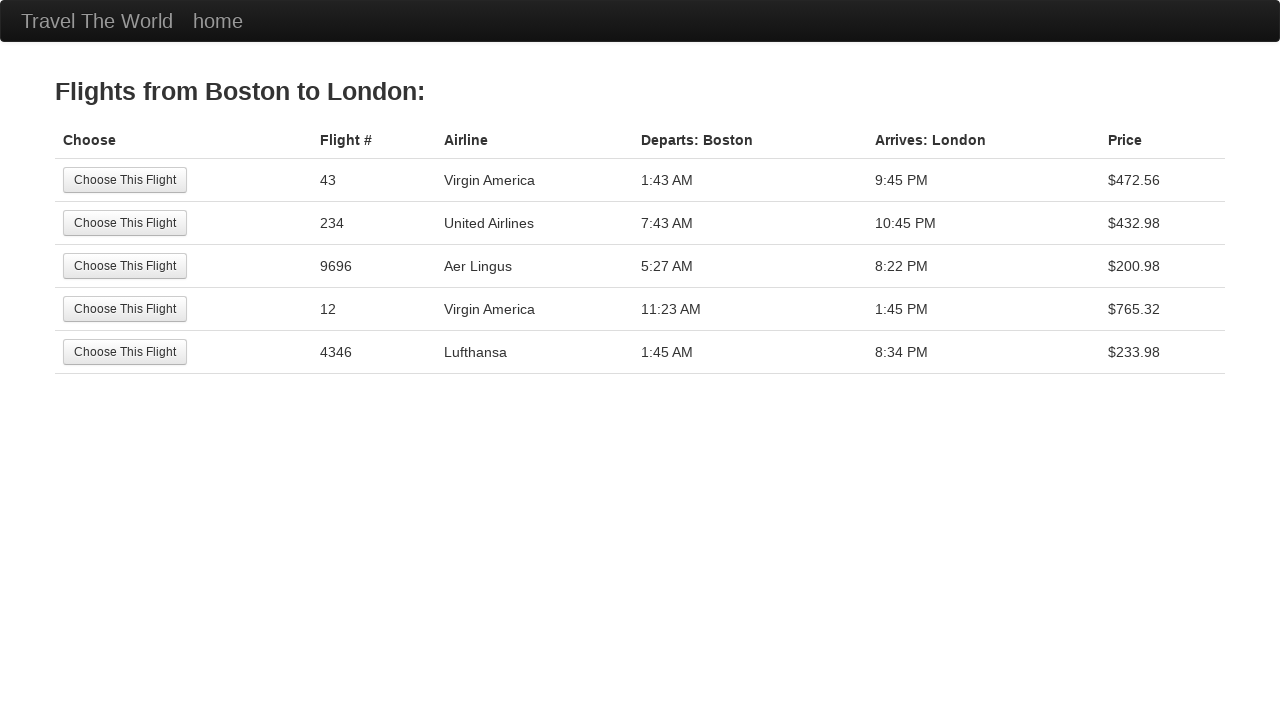

Found 6 rows in flights table
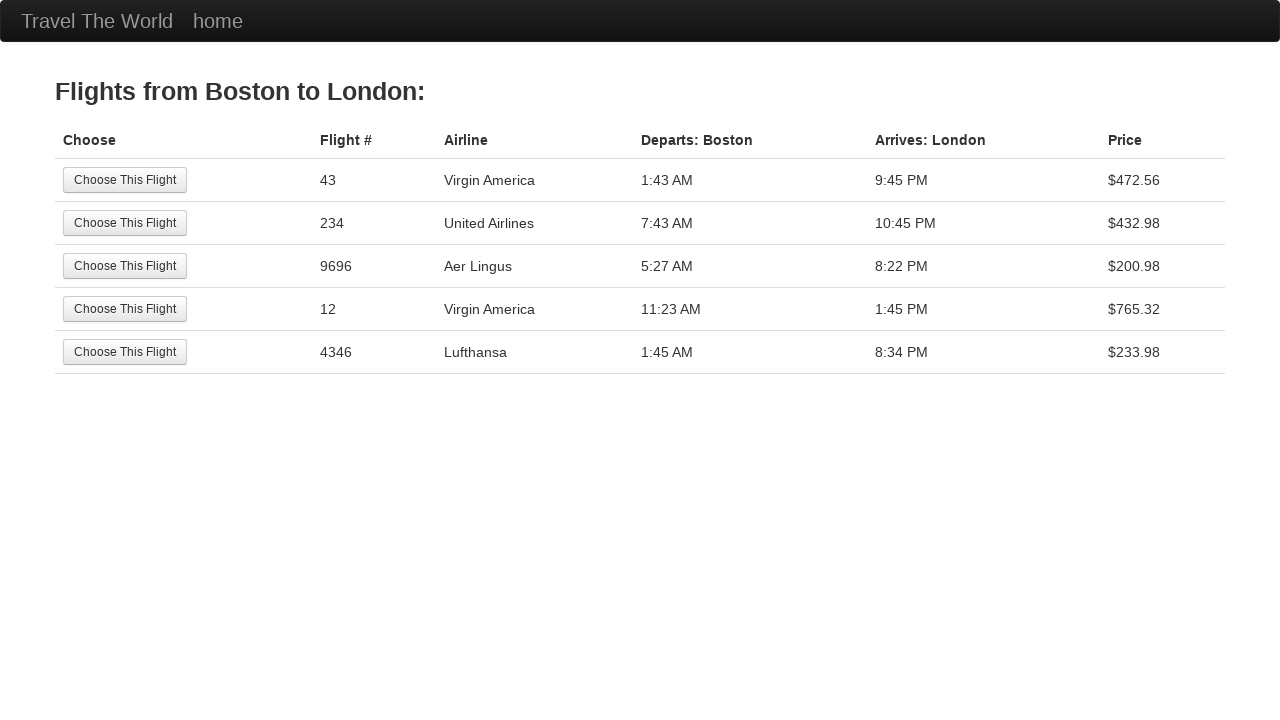

Selected cheapest flight option with price $200.98 at (125, 266) on //table[@class='table']//tr[3]/td[1]/input[@type='submit']
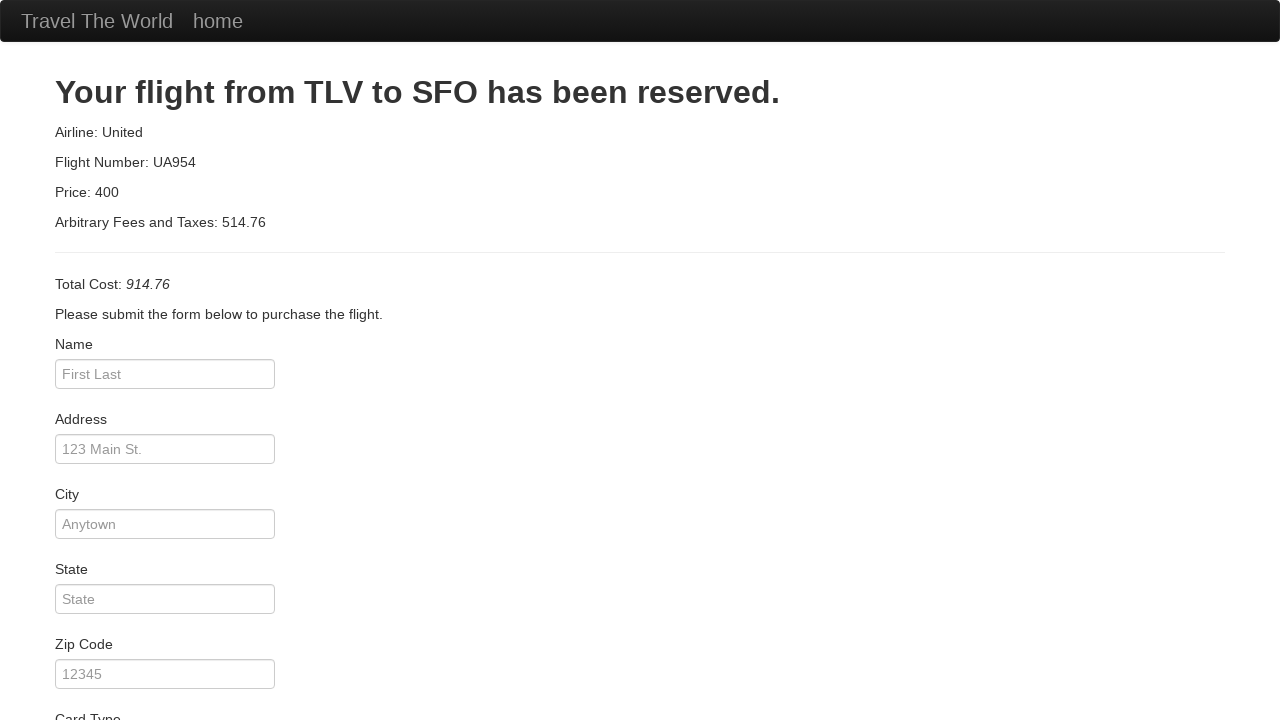

Purchase page loaded
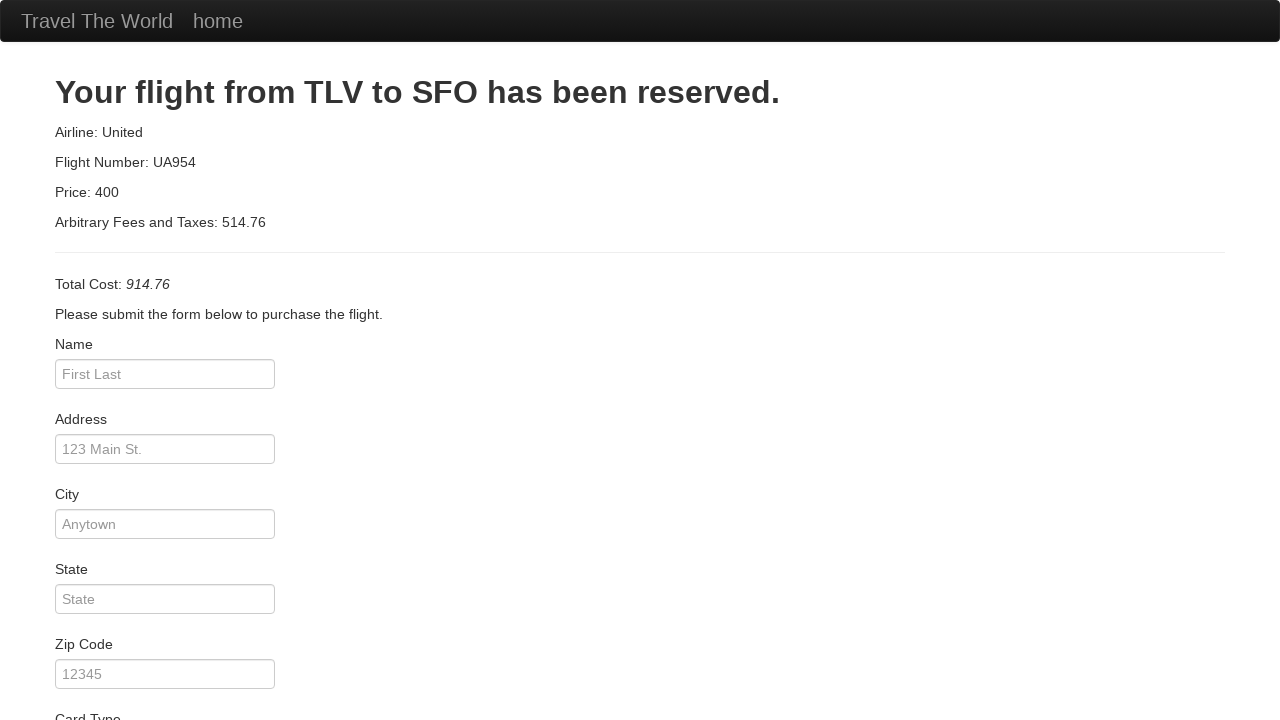

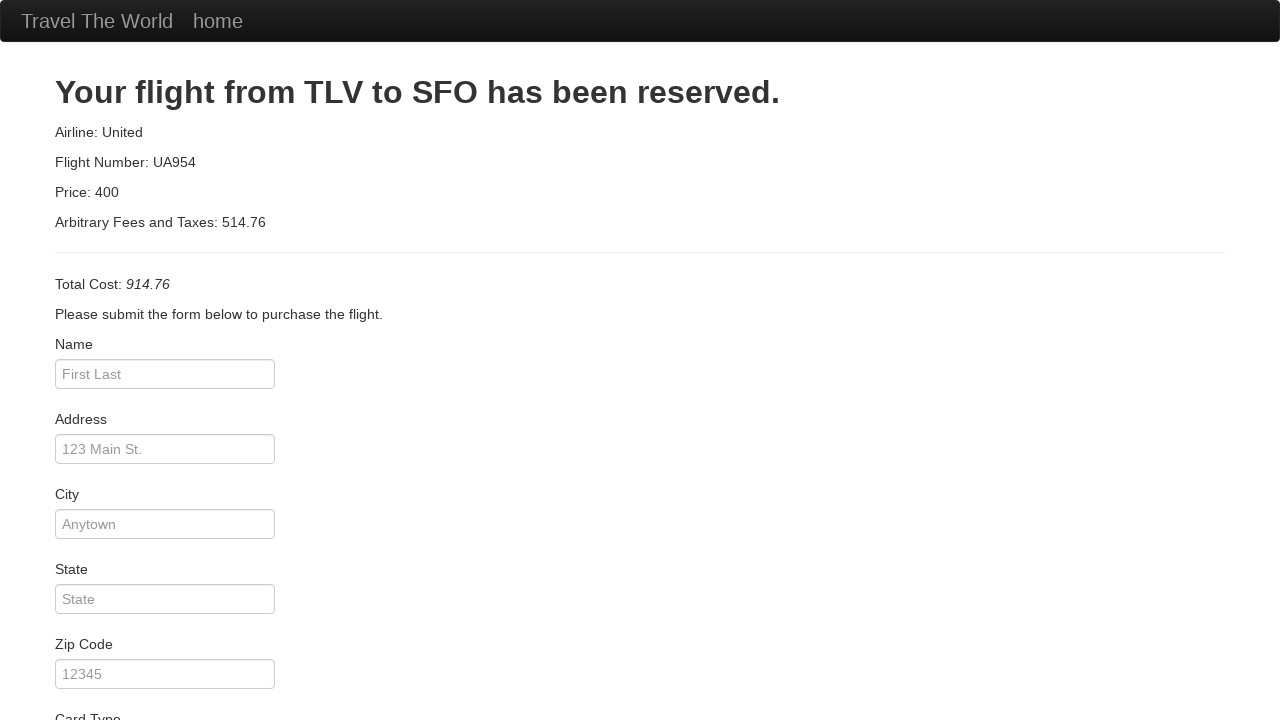